Tests form interaction by selecting Windows OS radio, checking remote testing checkbox, filling name input, and clicking populate button with dialog handling

Starting URL: https://devexpress.github.io/testcafe/example/

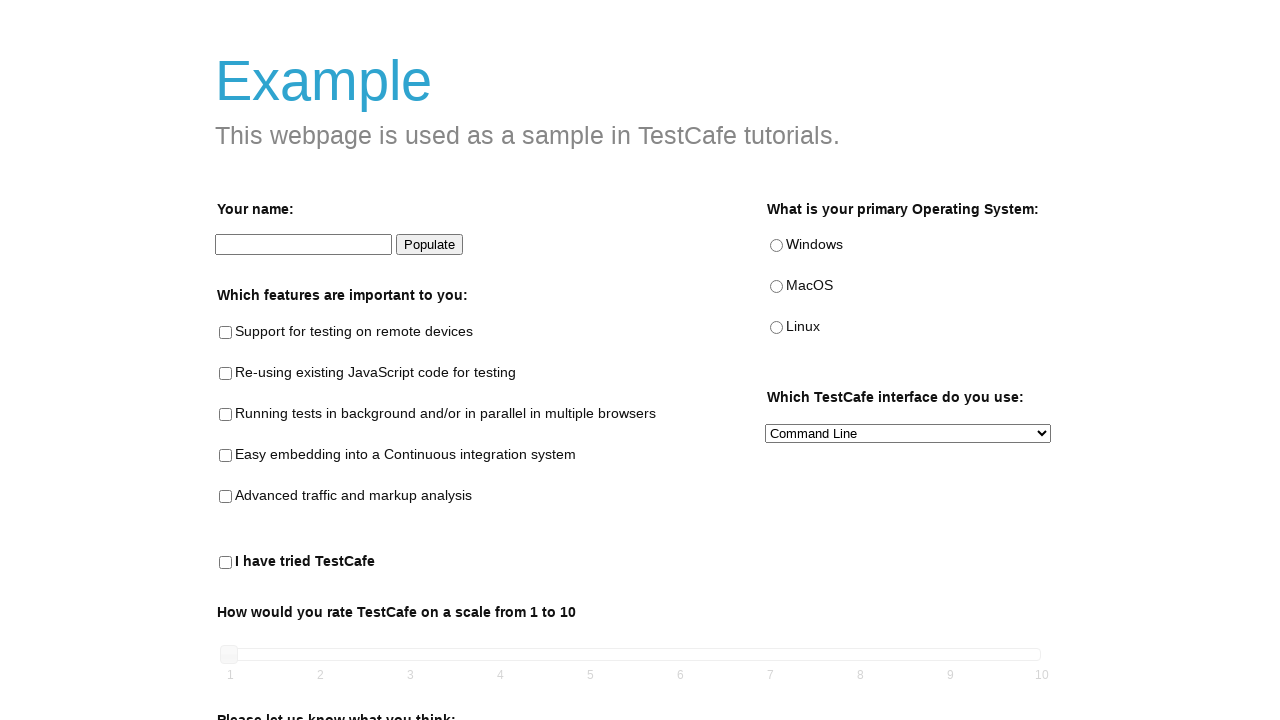

Selected Windows OS radio button at (776, 246) on internal:testid=[data-testid="windows-radio"s]
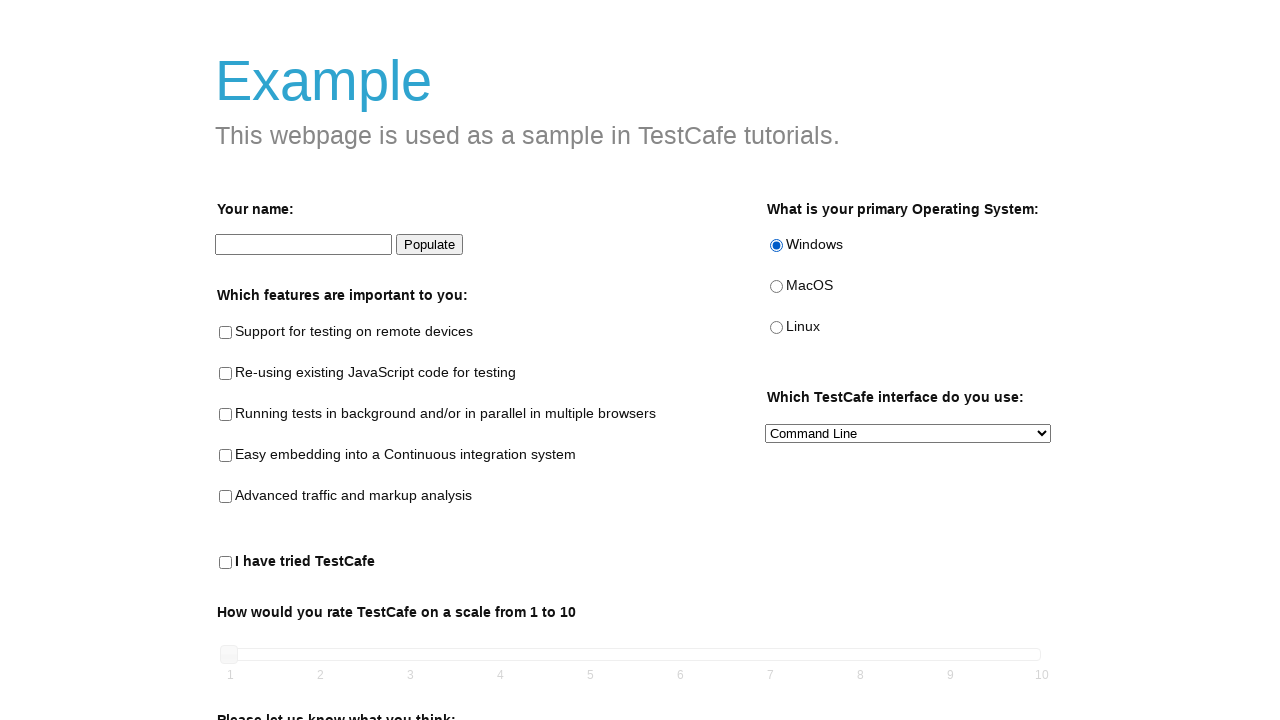

Checked remote testing checkbox at (226, 333) on internal:testid=[data-testid="remote-testing-checkbox"s]
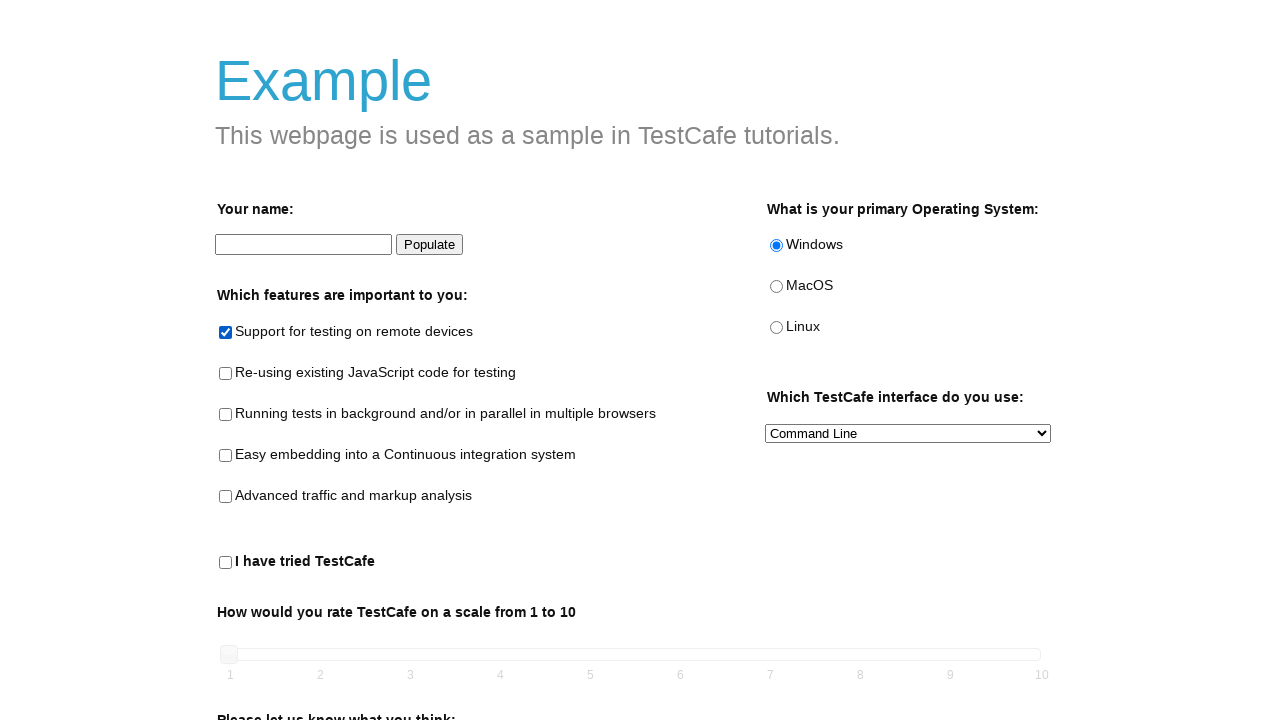

Clicked name input field at (304, 245) on internal:testid=[data-testid="name-input"s]
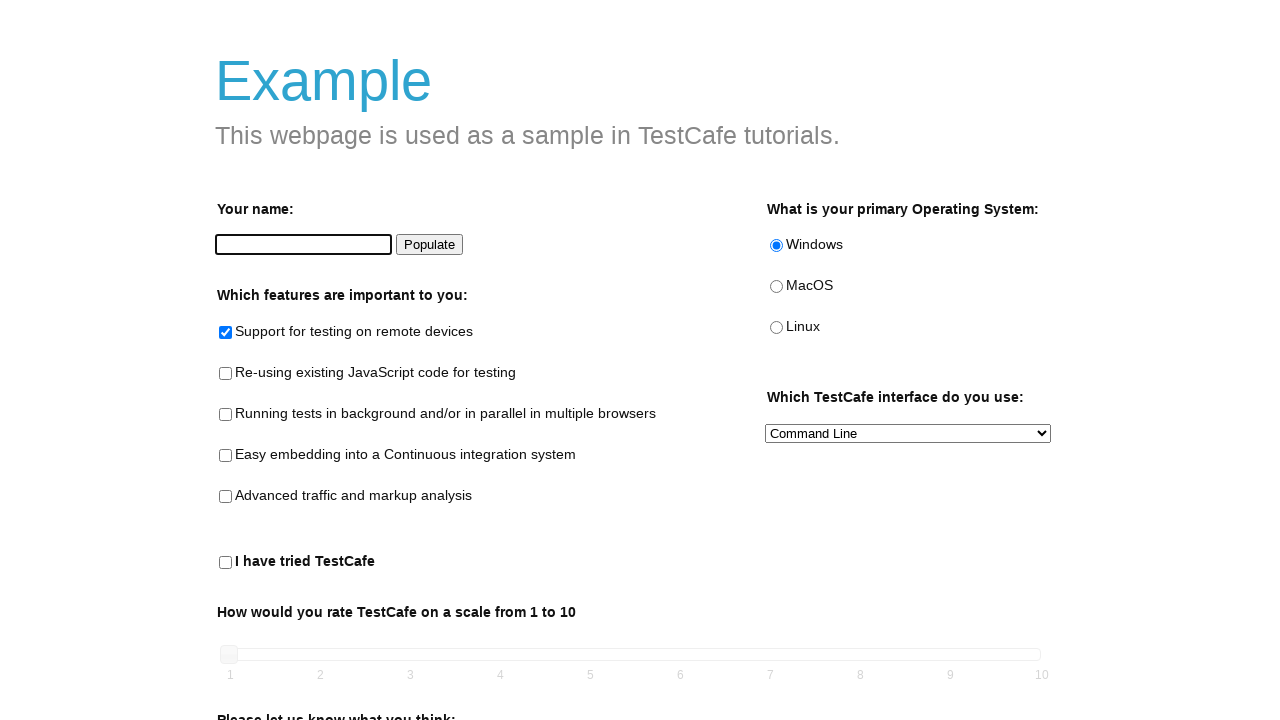

Filled name input with 'michael' on internal:testid=[data-testid="name-input"s]
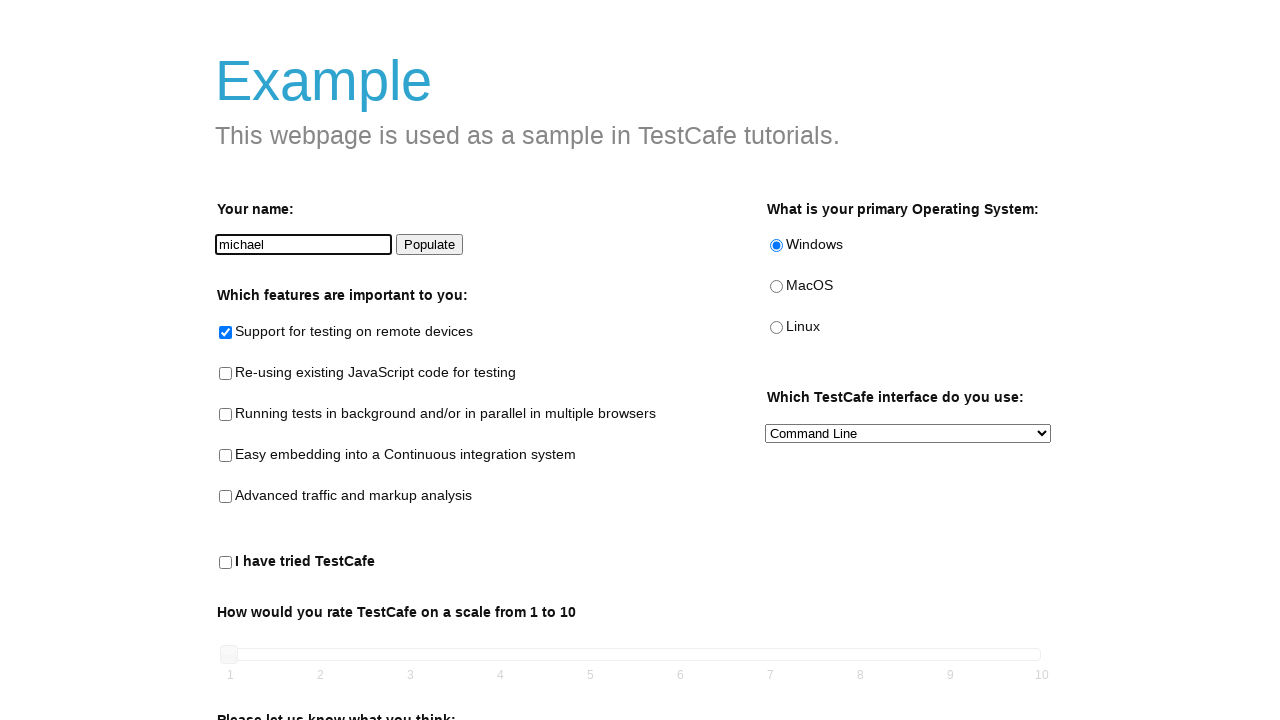

Set up dialog handler to dismiss any dialogs
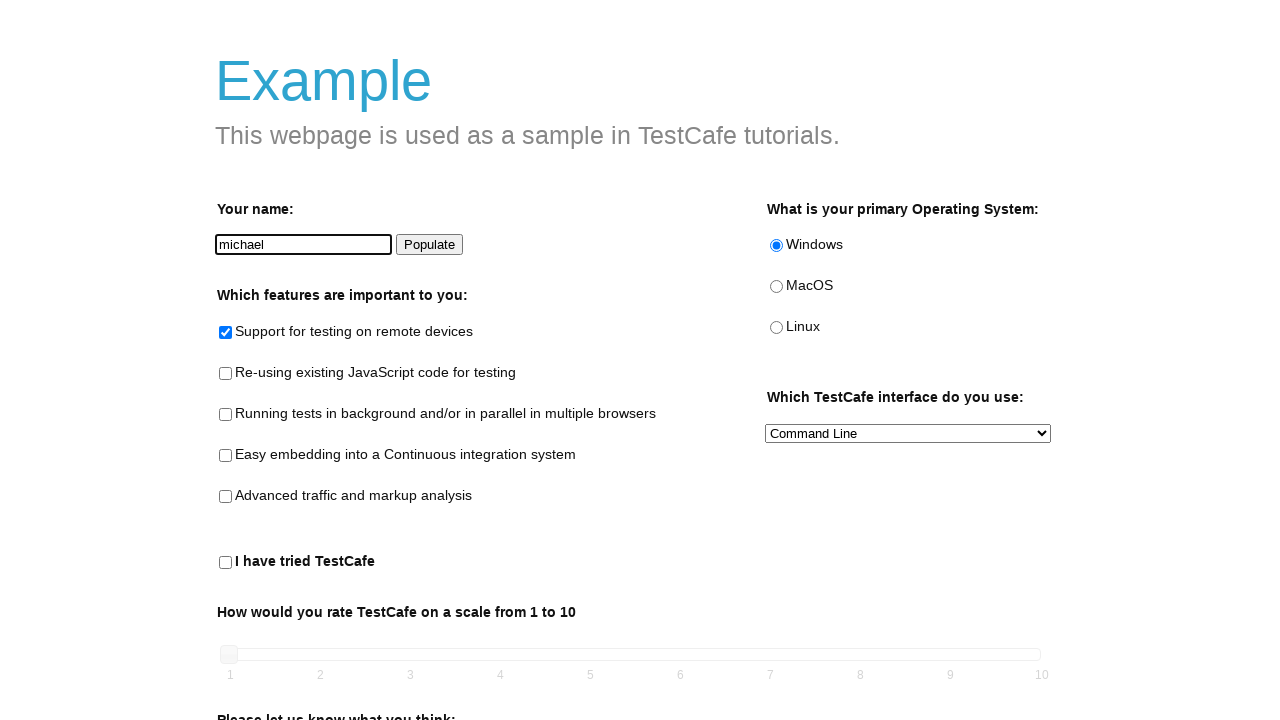

Clicked populate button and dialog was dismissed at (430, 245) on internal:testid=[data-testid="populate-button"s]
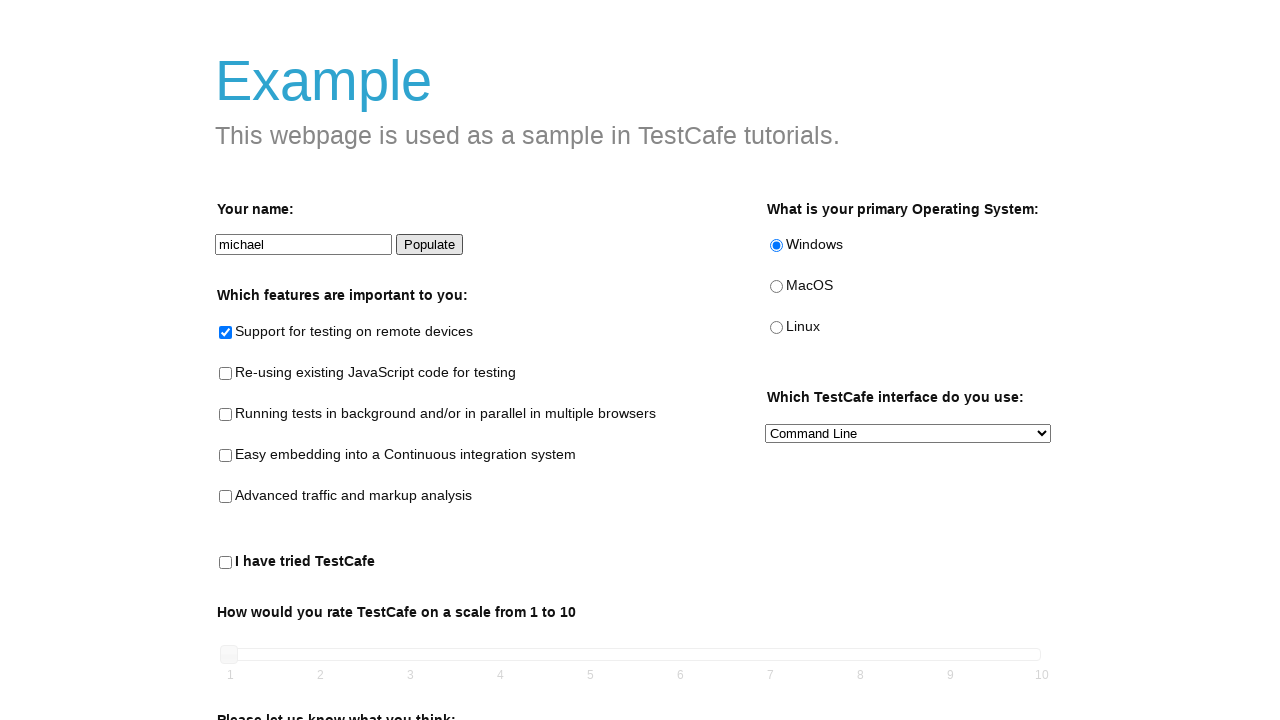

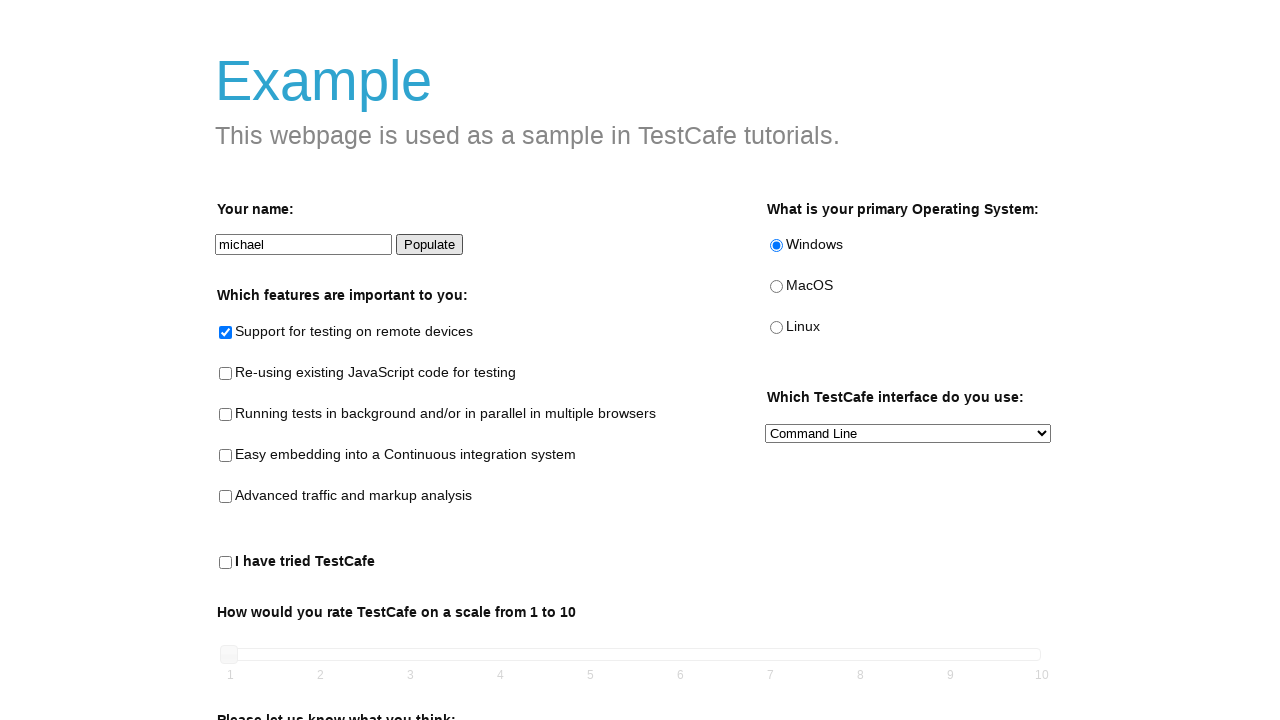